Tests A/B Testing page by navigating to the home page, clicking on the A/B Testing link, and verifying the A/B Test Variation page is displayed

Starting URL: https://the-internet.herokuapp.com/

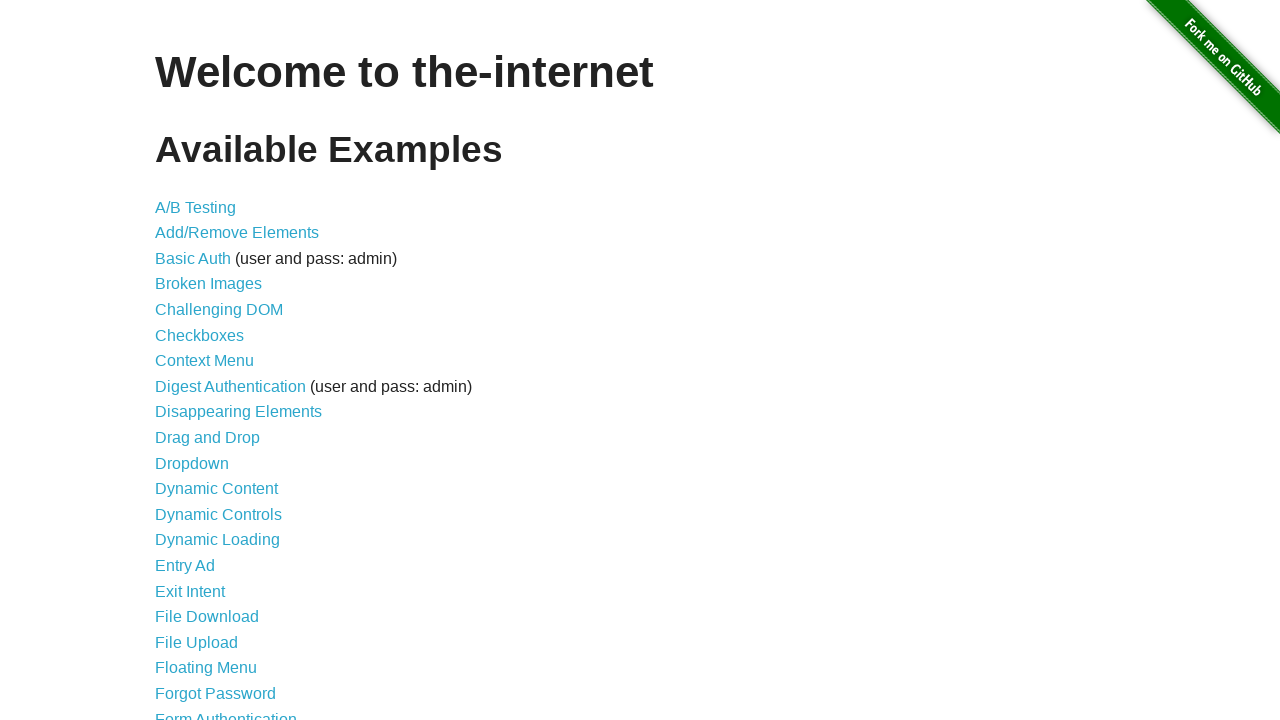

Clicked on the A/B Testing link at (196, 207) on xpath=//a[normalize-space()='A/B Testing']
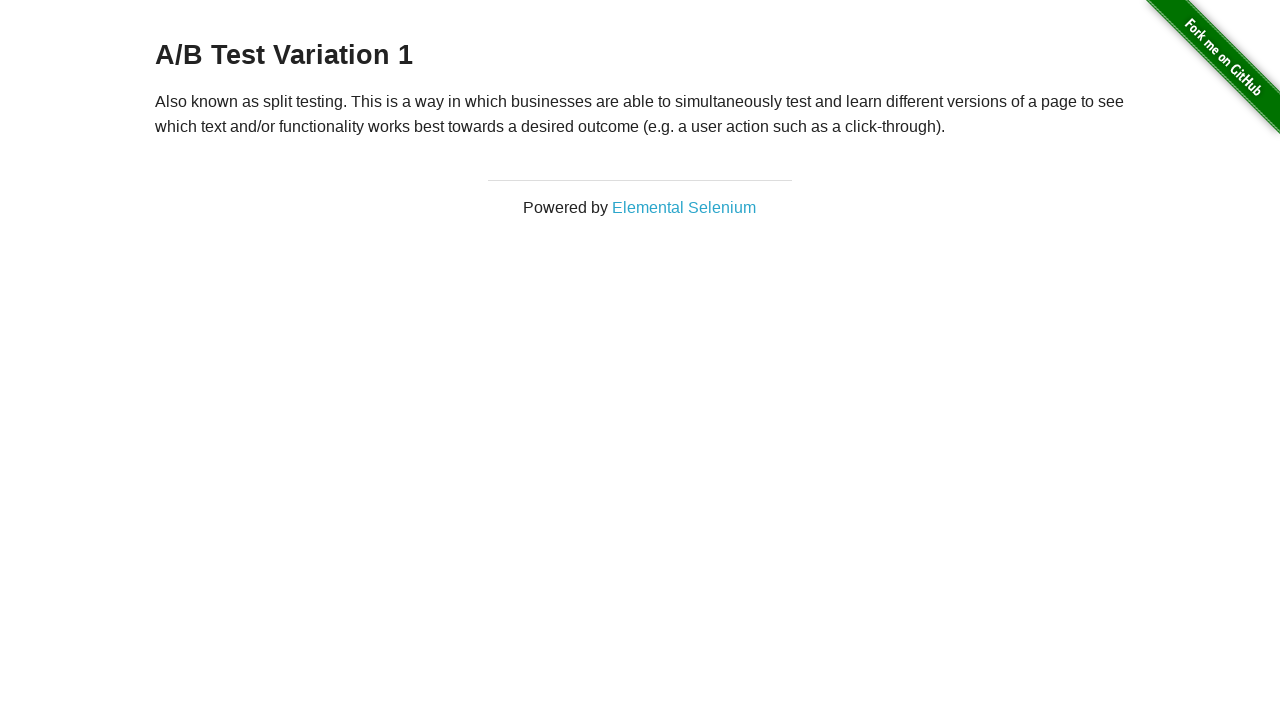

A/B Test page loaded with h3 element visible
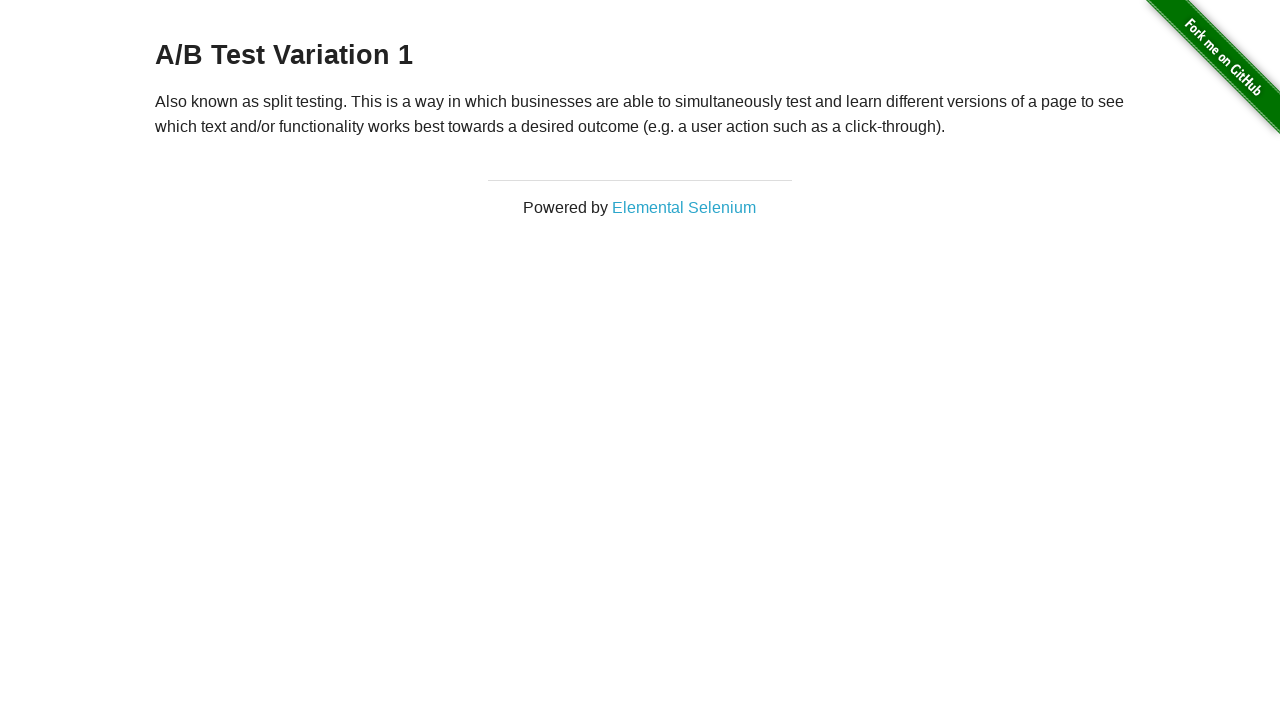

Verified A/B Test Variation page is displayed with h3 heading
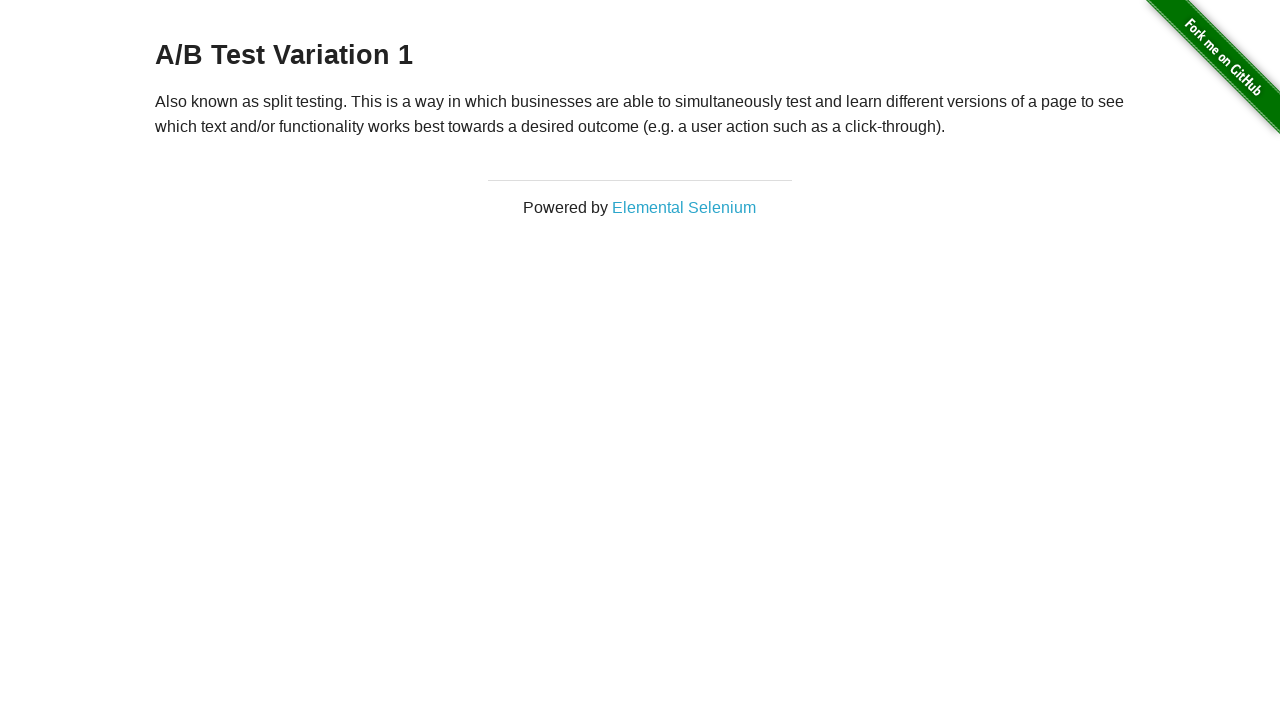

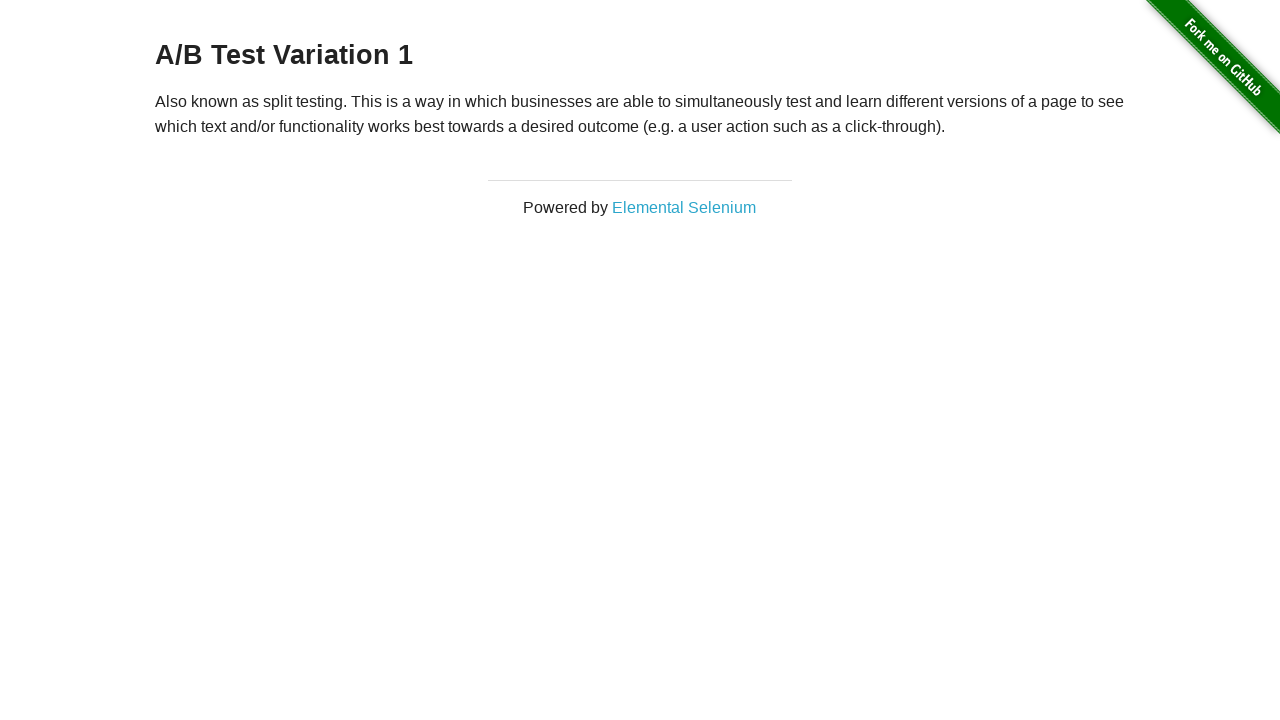